Tests login form validation by attempting to submit with empty credentials and verifying that validation errors appear

Starting URL: https://demoqa.com/profile

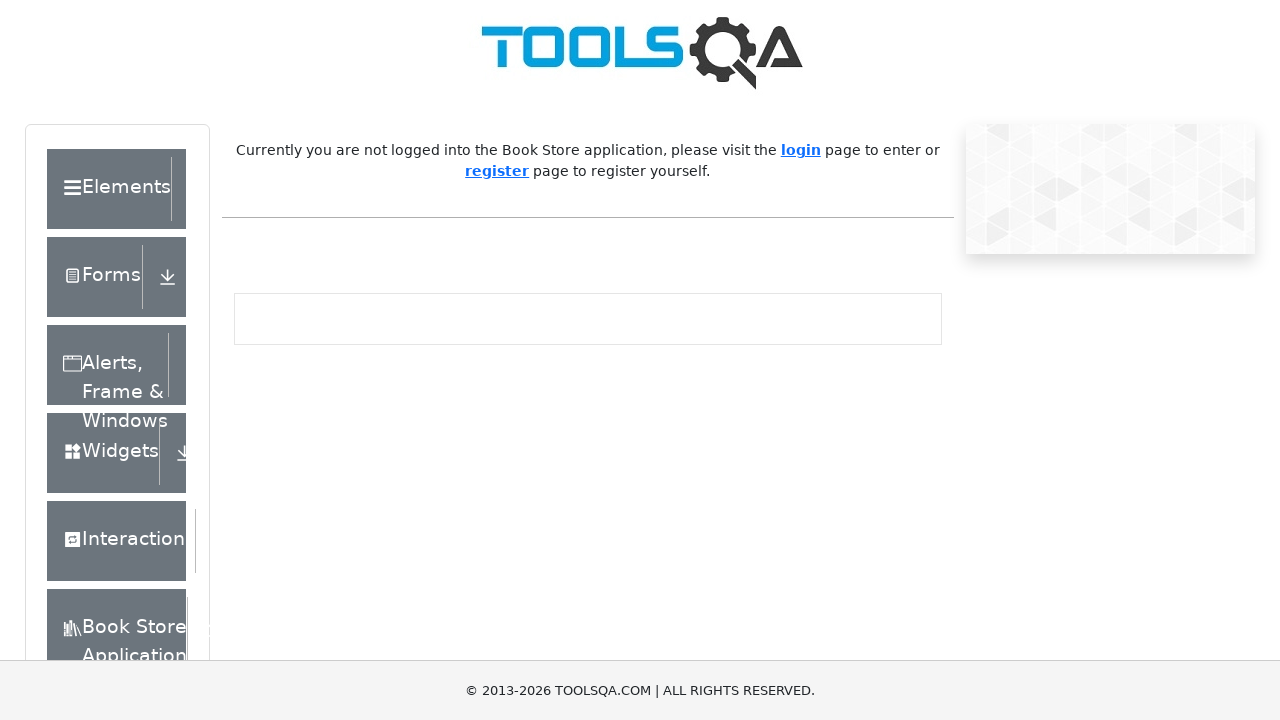

Clicked login link from profile page at (801, 150) on #notLoggin-label > a:nth-child(1)
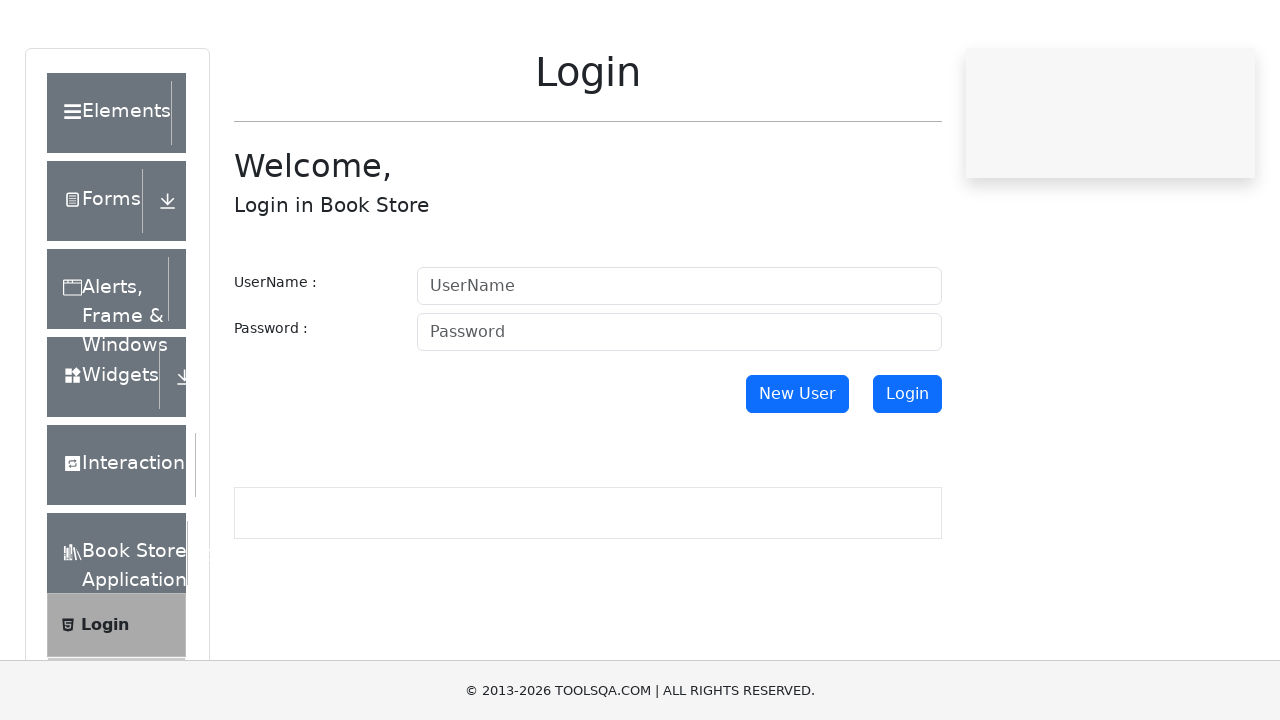

Clicked login button without entering credentials at (907, 470) on #login
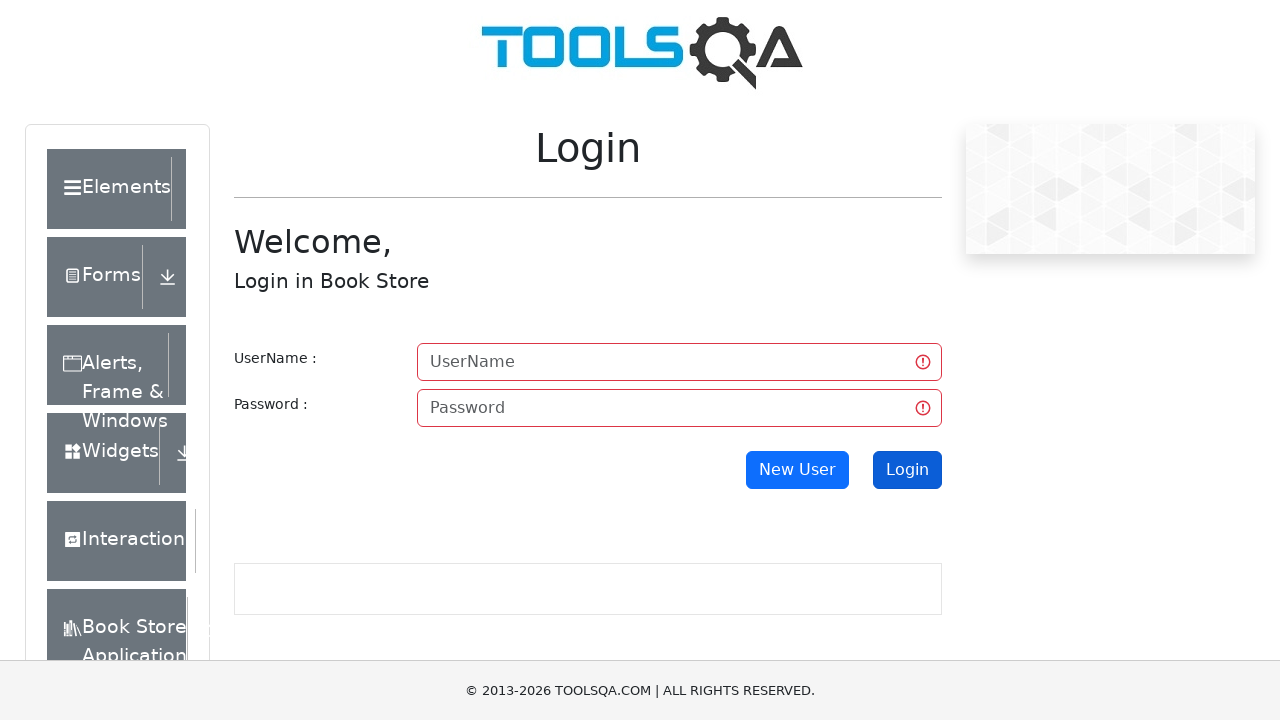

Validation error message appeared for empty login and password
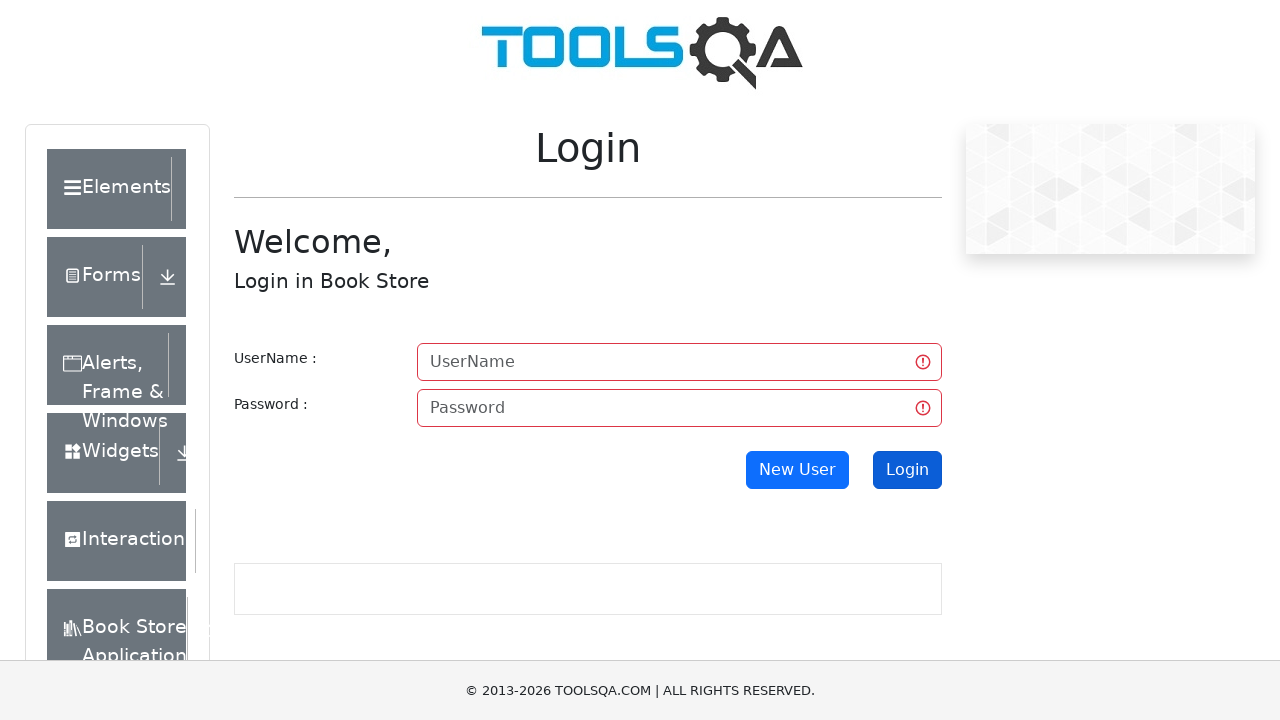

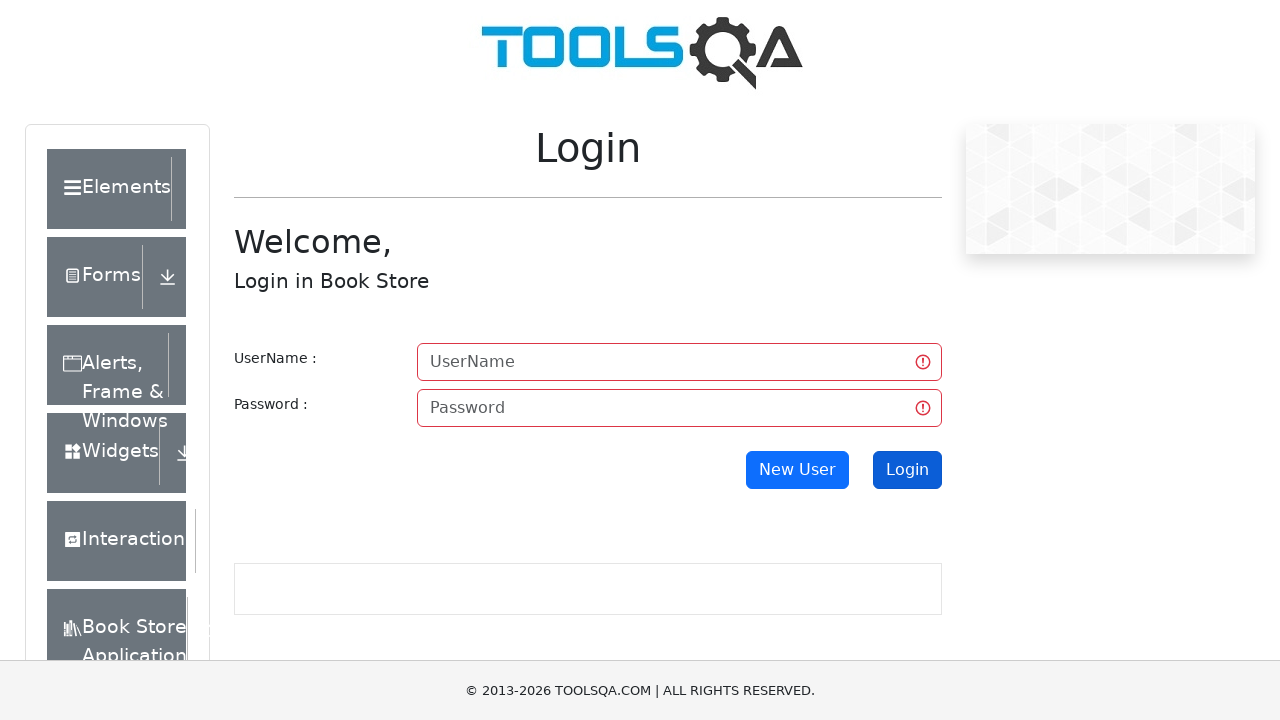